Tests file upload functionality by selecting a file and submitting the upload form, then verifying the uploaded filename is displayed correctly.

Starting URL: https://the-internet.herokuapp.com/upload

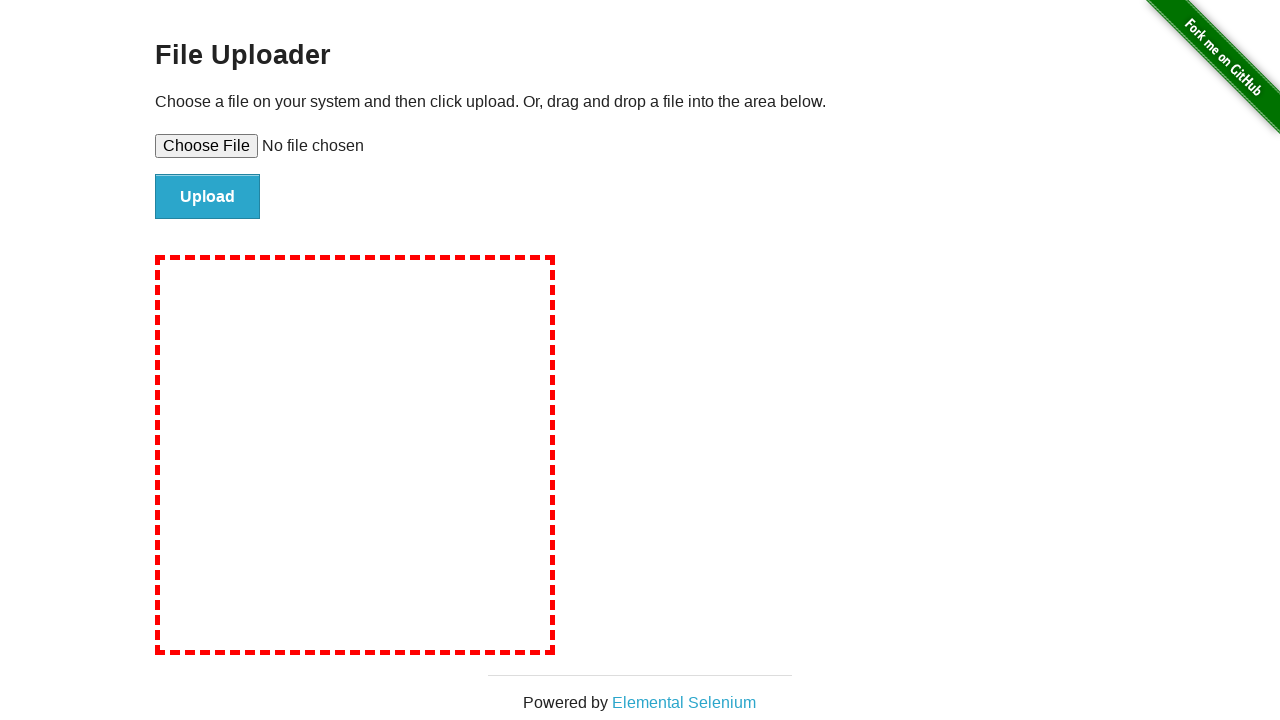

Waited for page title to load
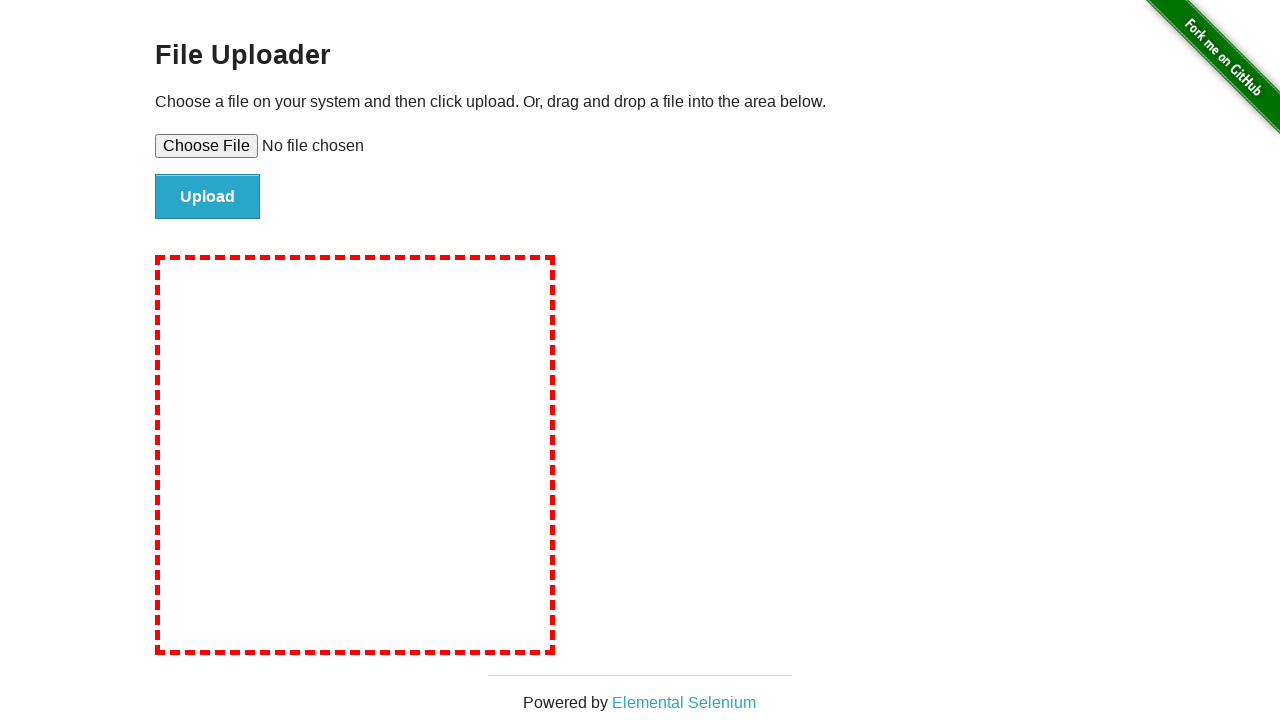

Created temporary test file for upload
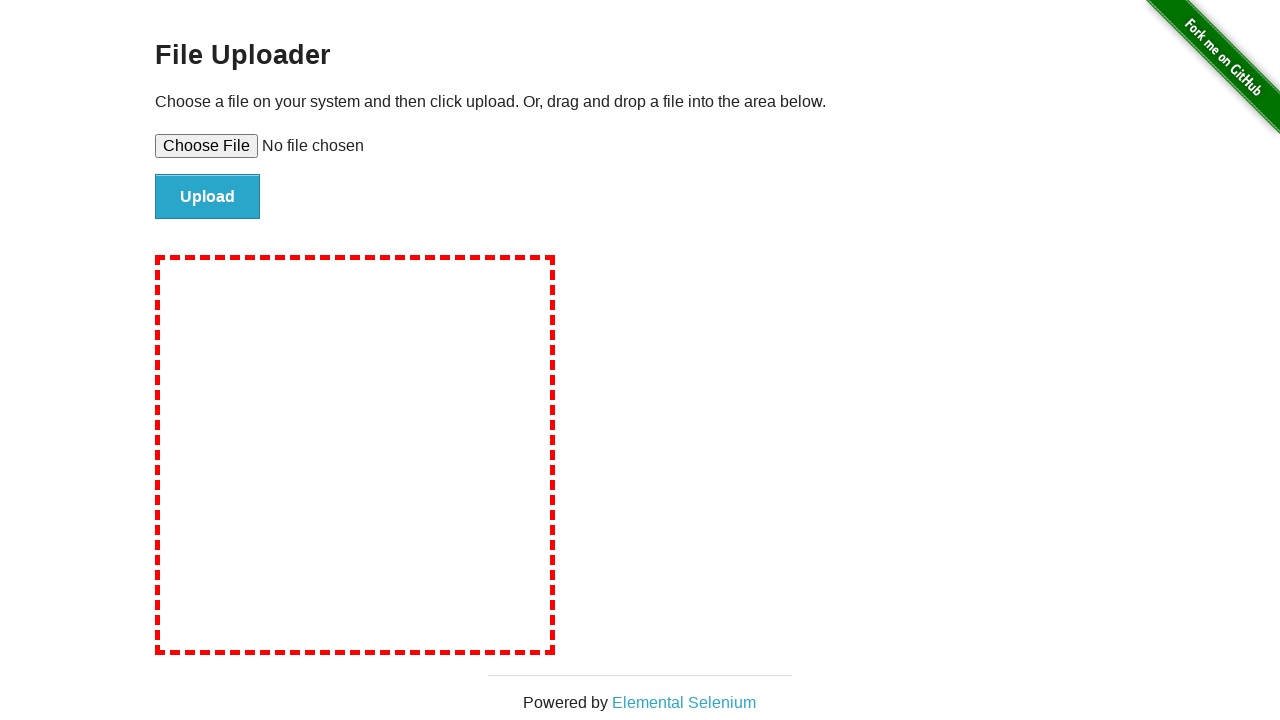

Selected test file in file upload input
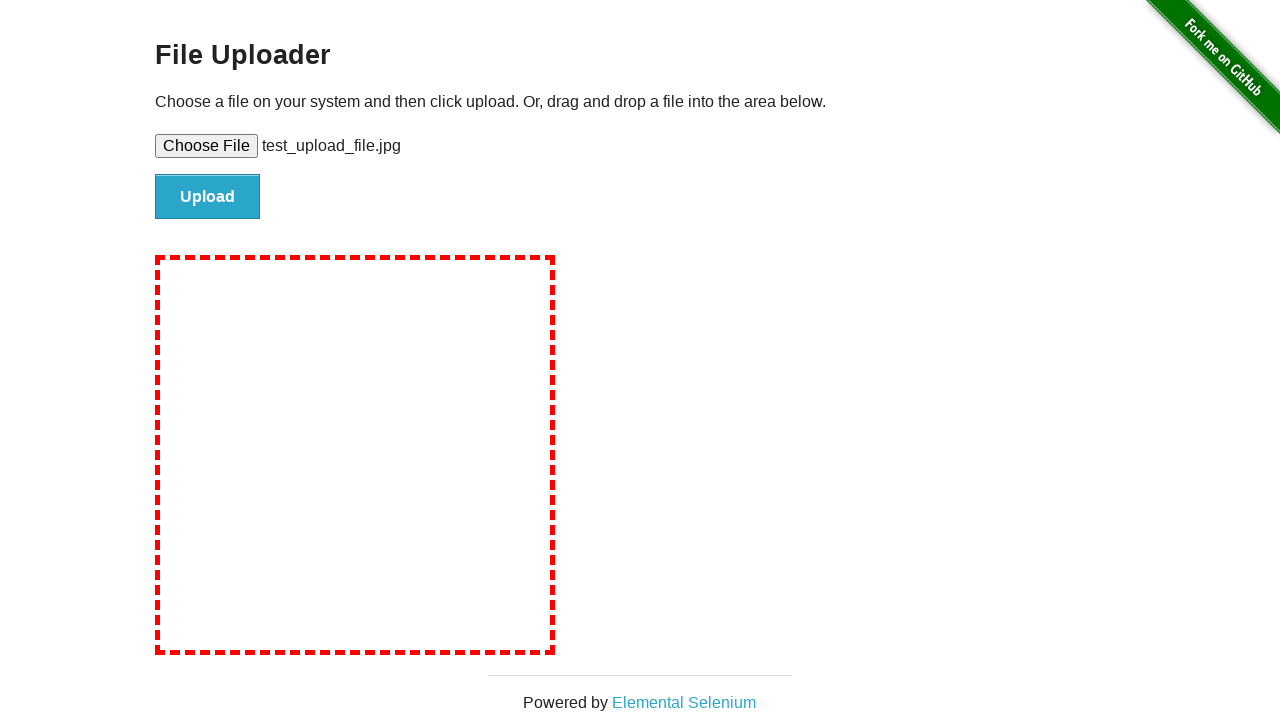

Clicked upload button to submit form at (208, 197) on #file-submit
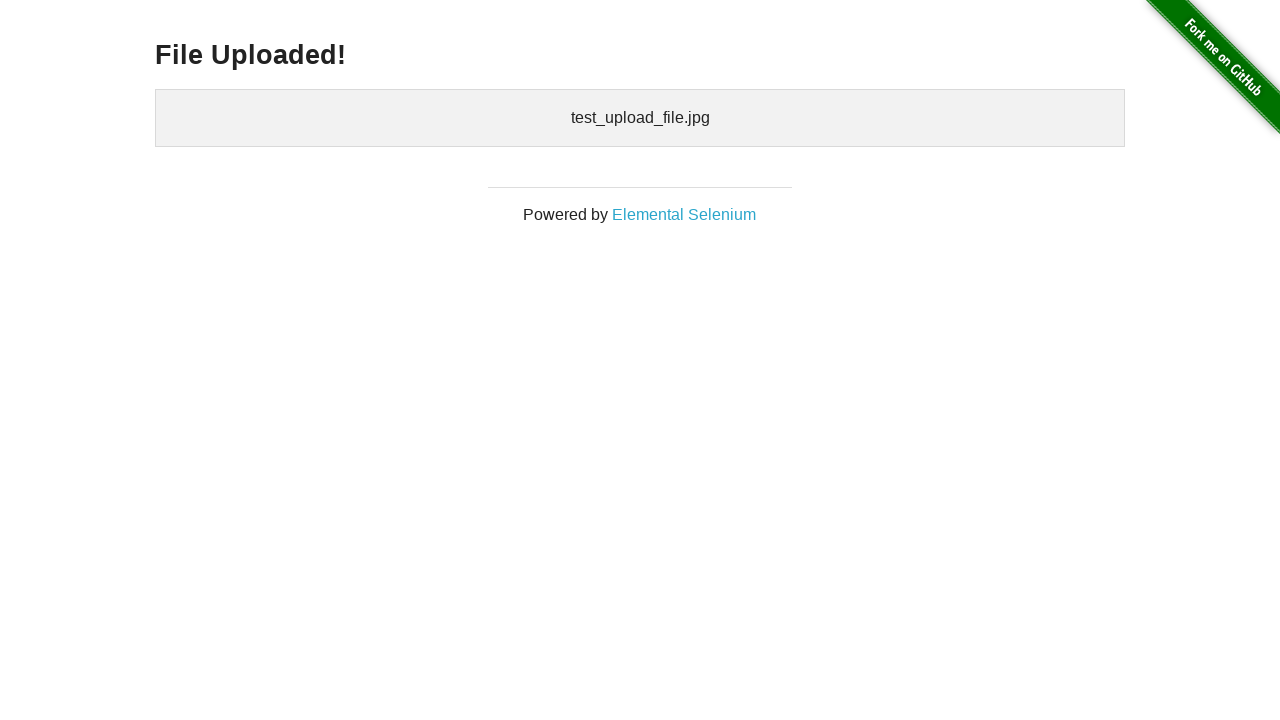

Waited for upload result page to load
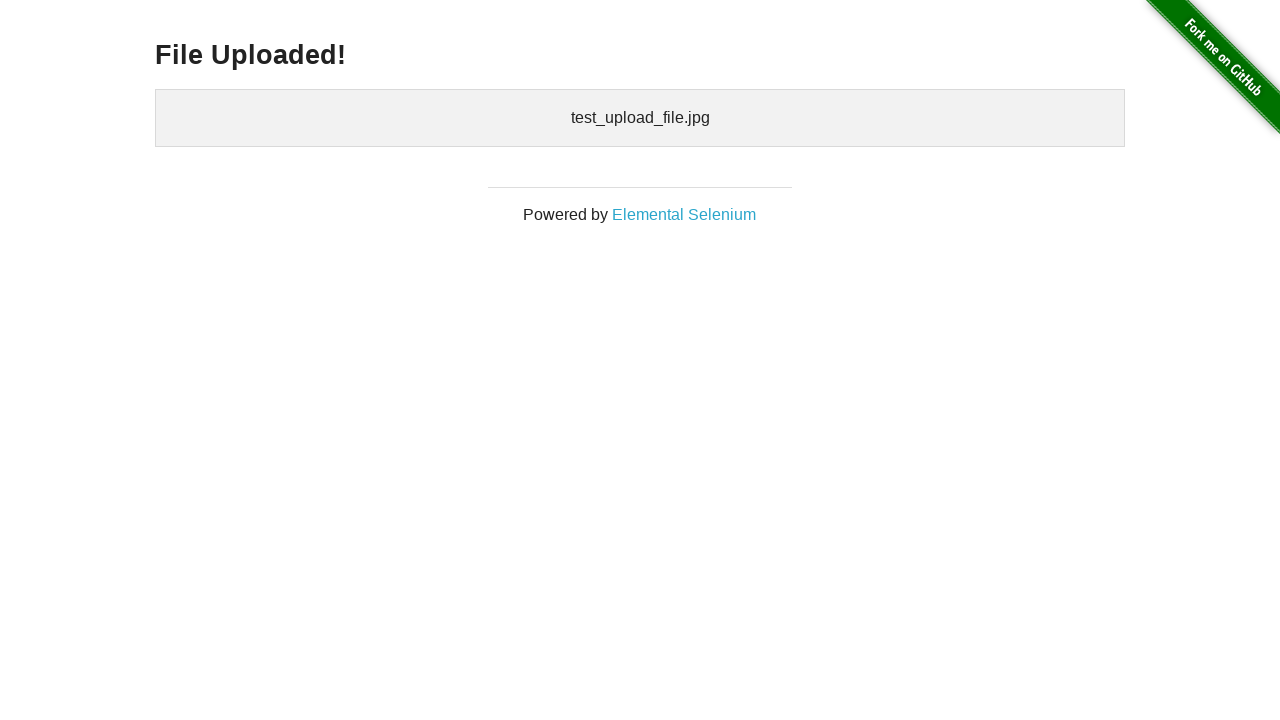

Retrieved uploaded filename from result page
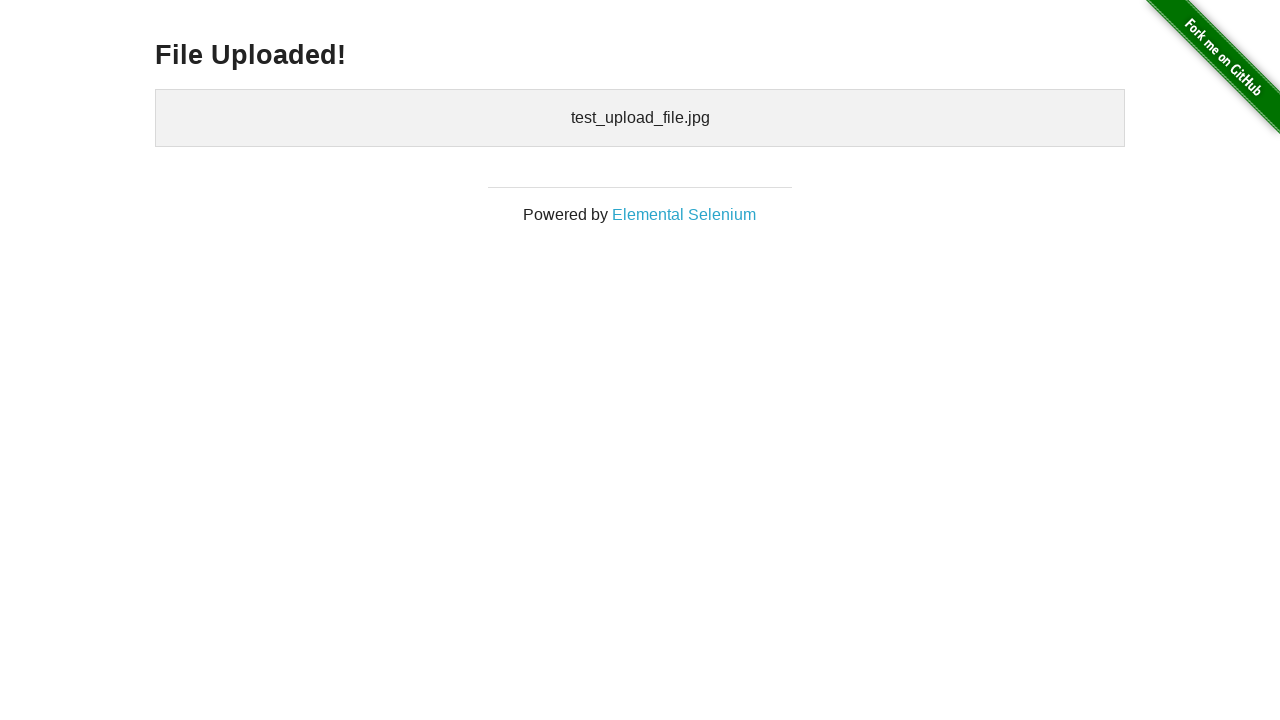

Verified uploaded filename matches expected value 'test_upload_file.jpg'
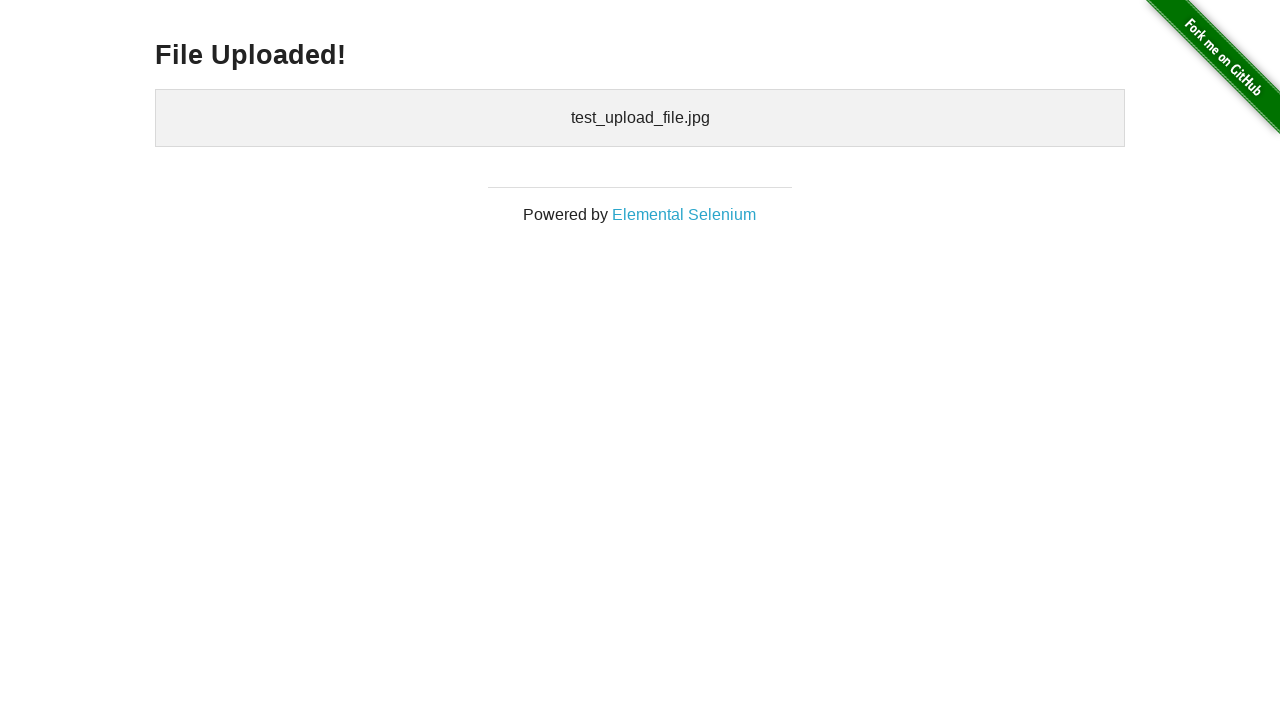

Cleaned up temporary test file
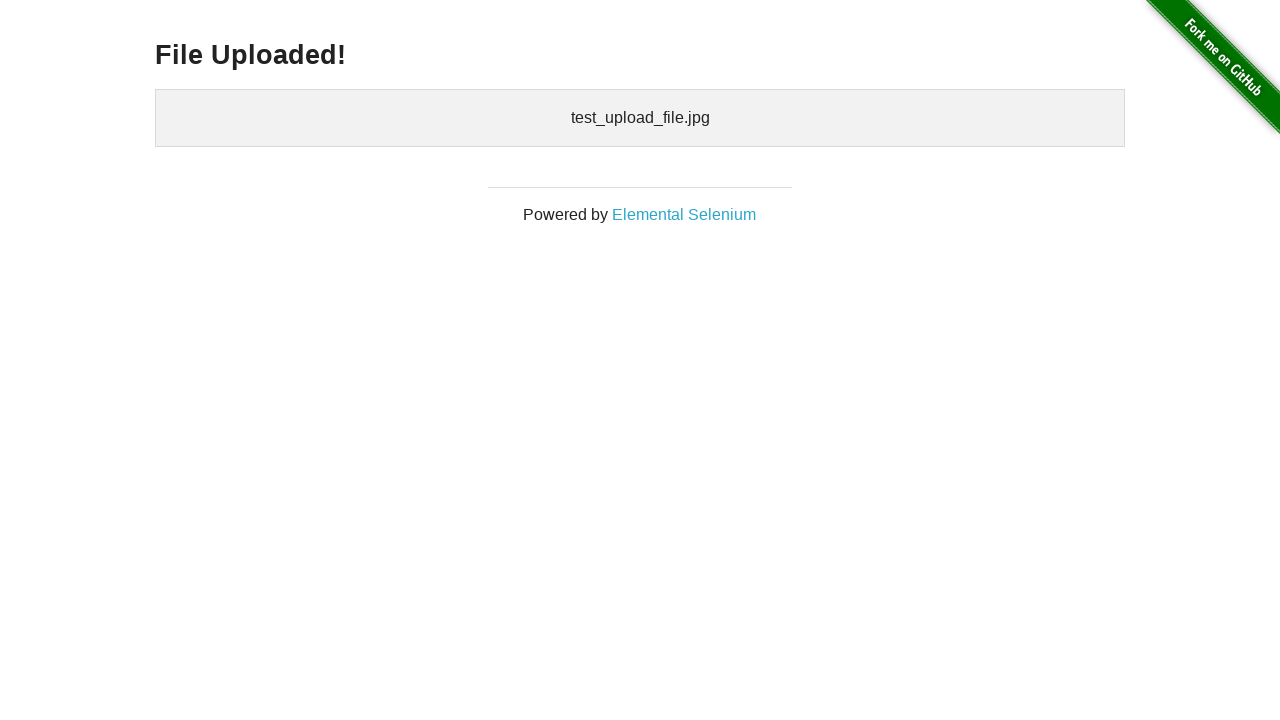

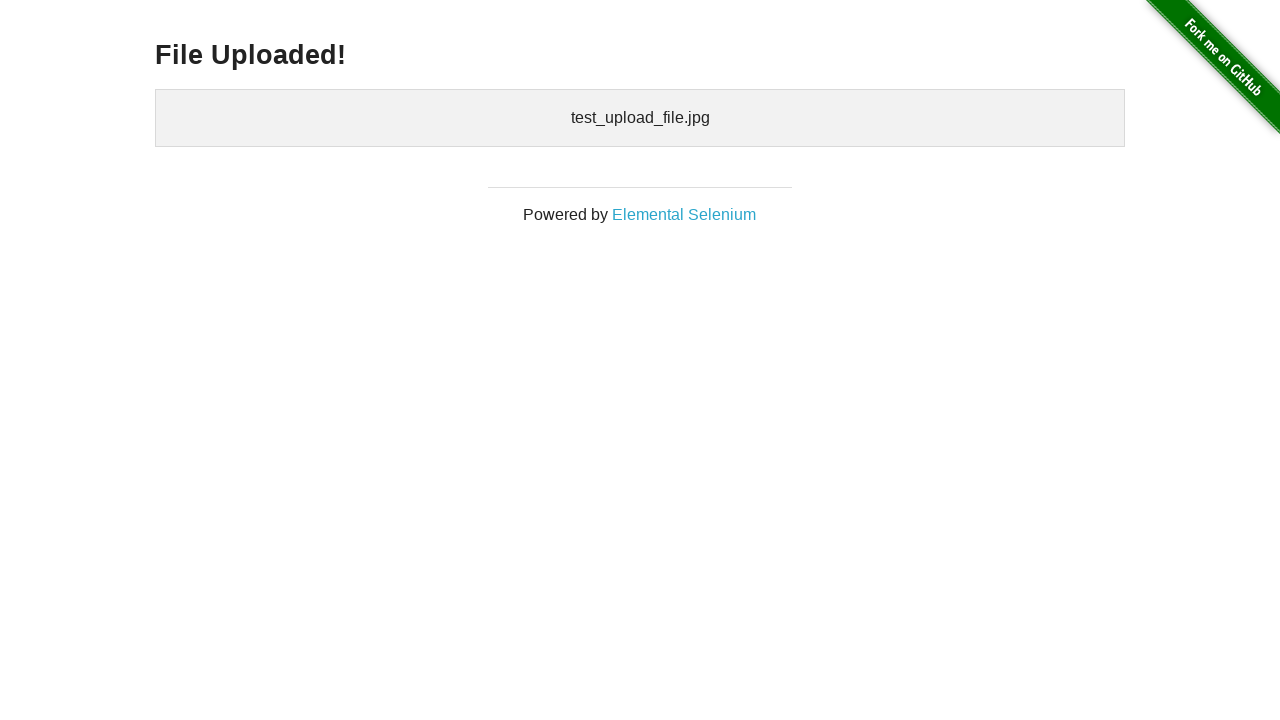